Fills and clears a text input field to verify it remains enabled

Starting URL: https://bonigarcia.dev/selenium-webdriver-java/web-form.html

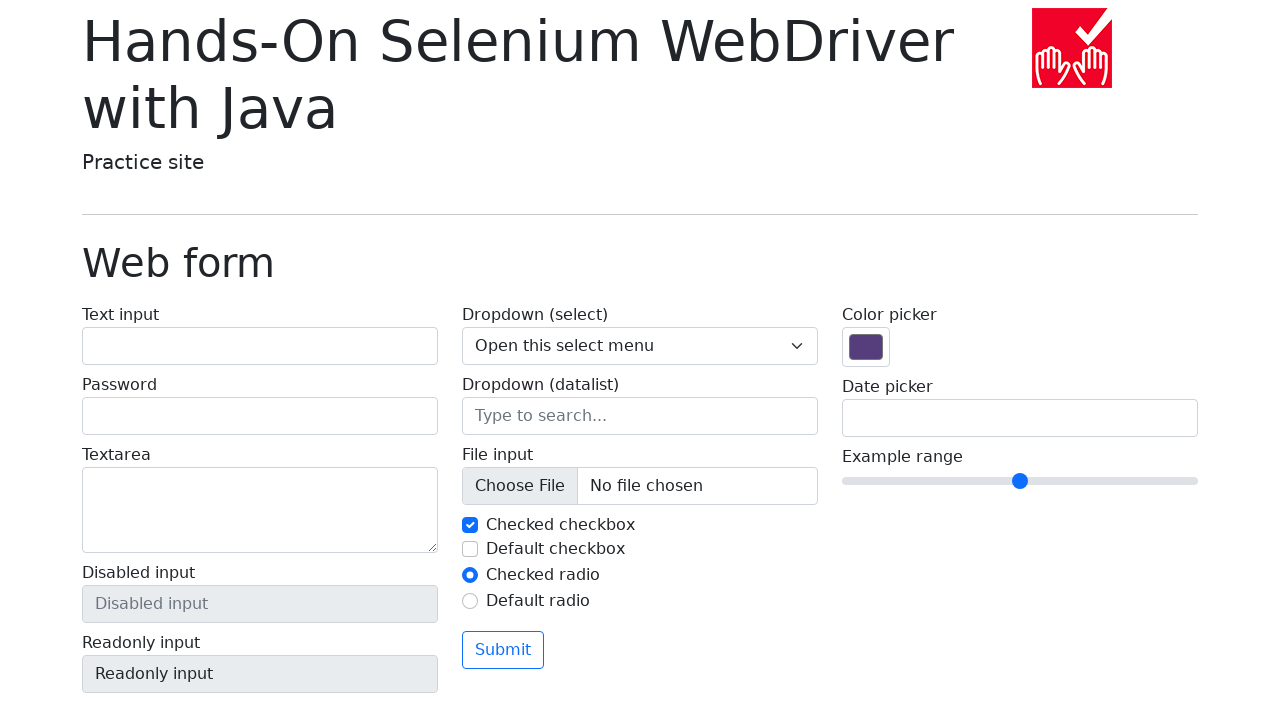

Navigated to web form page
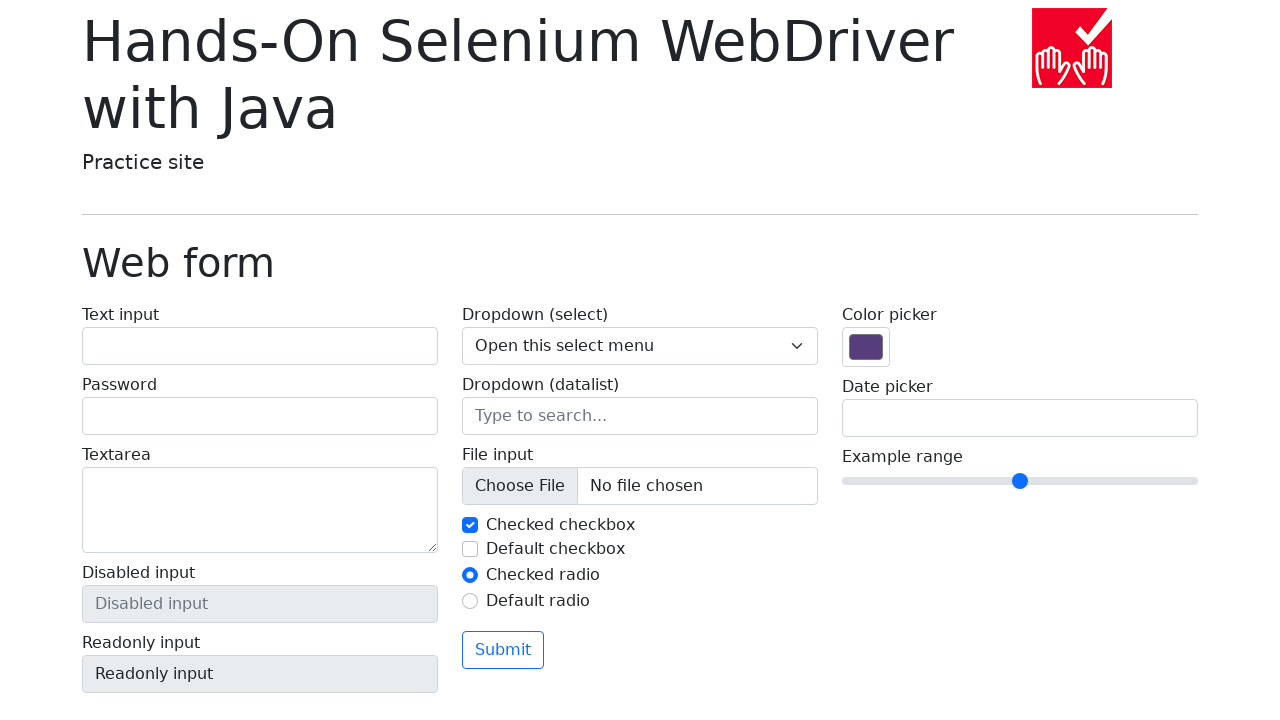

Filled text input field with 'test' on [name="my-text"]
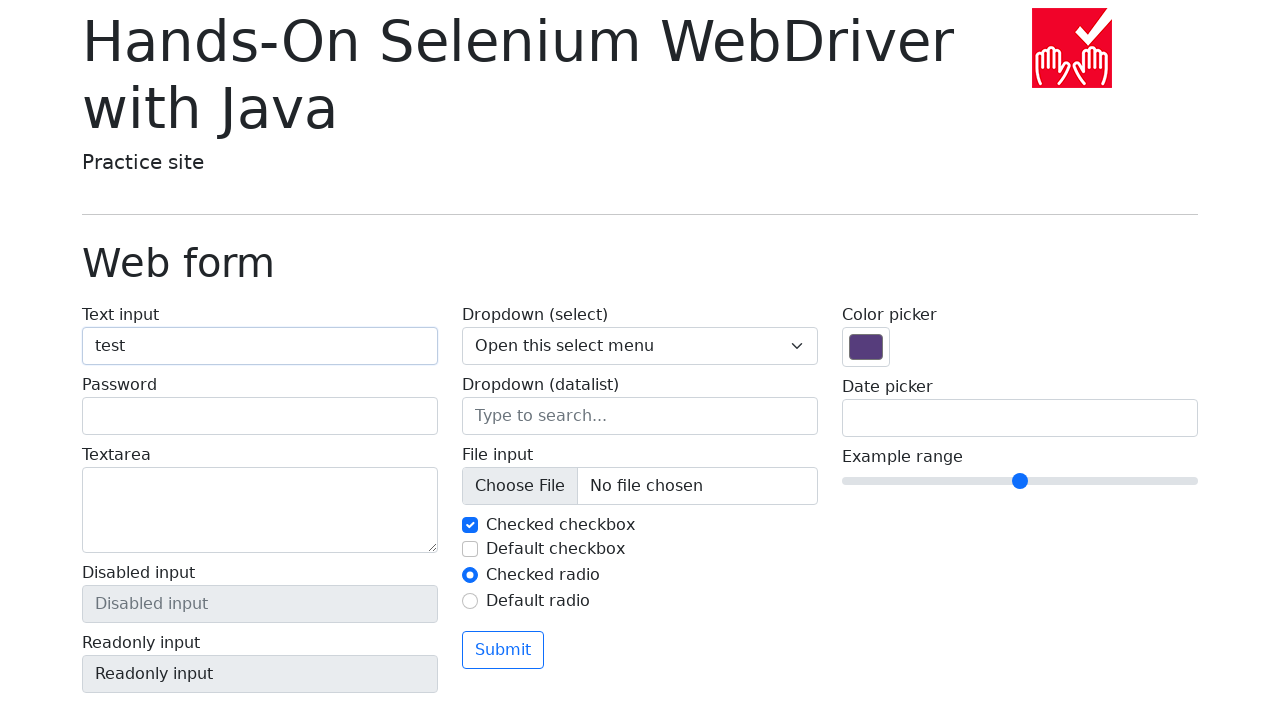

Cleared text input field on [name="my-text"]
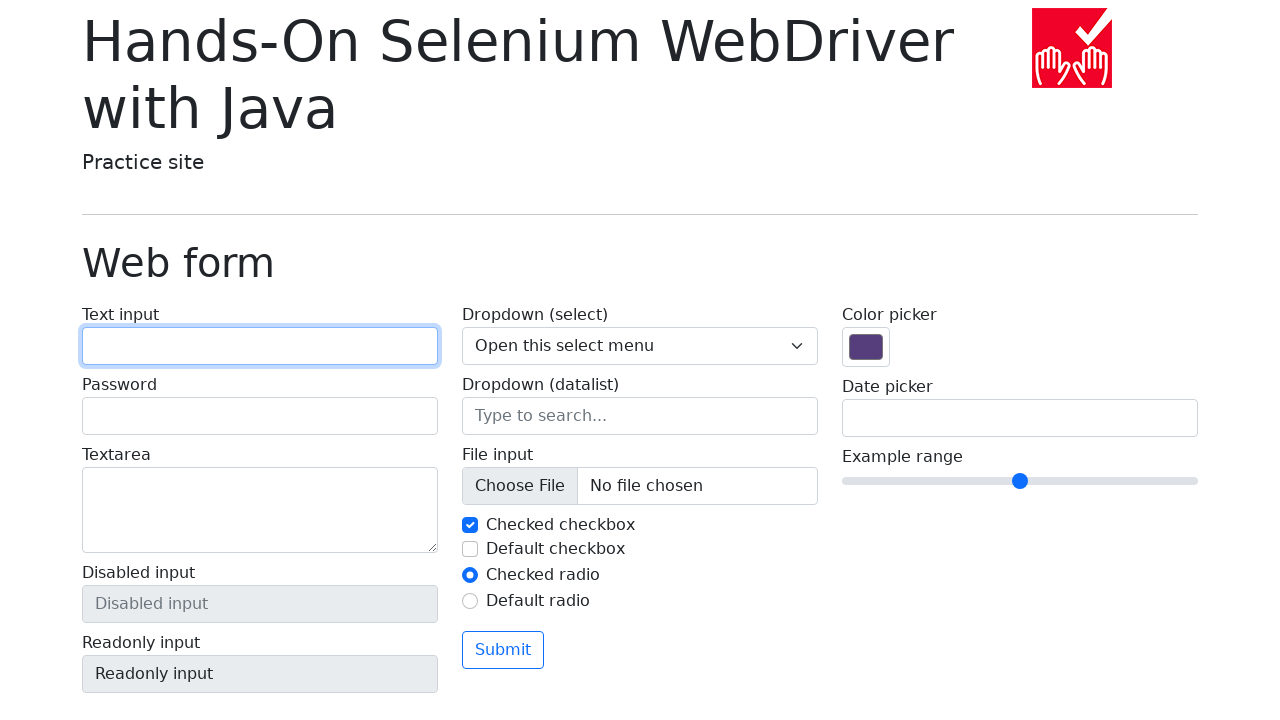

Verified text input field is still present and enabled
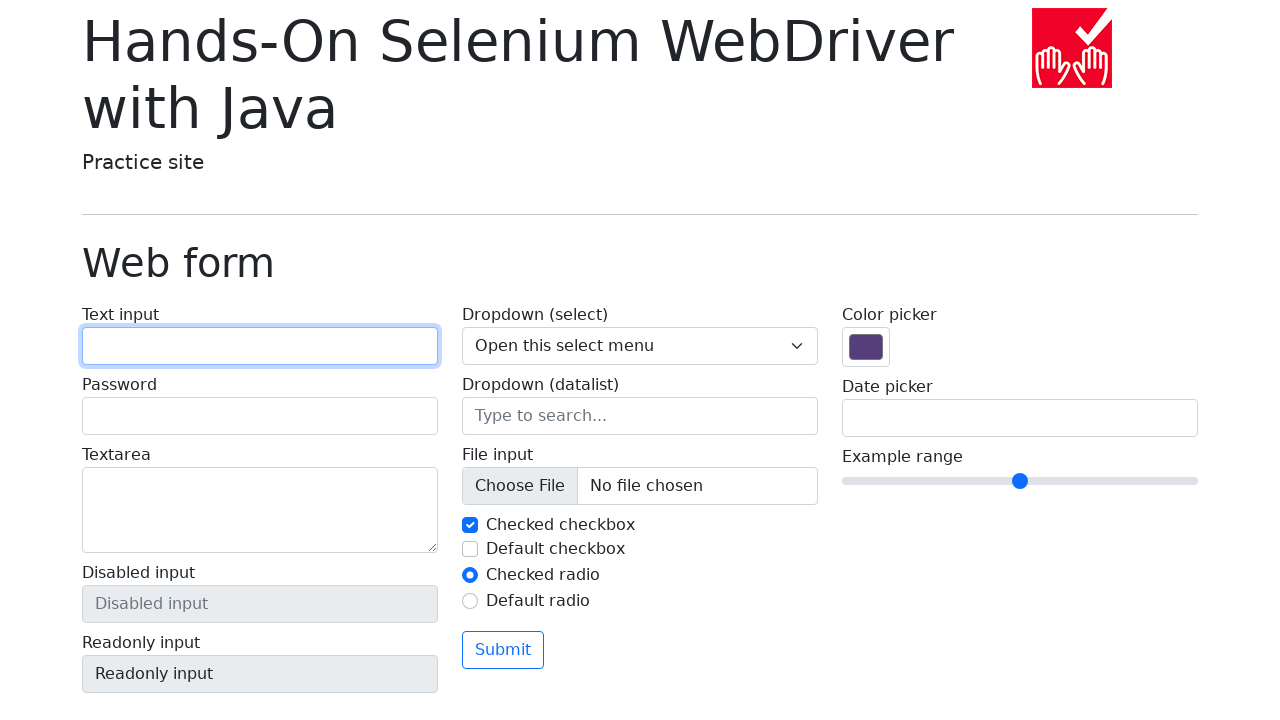

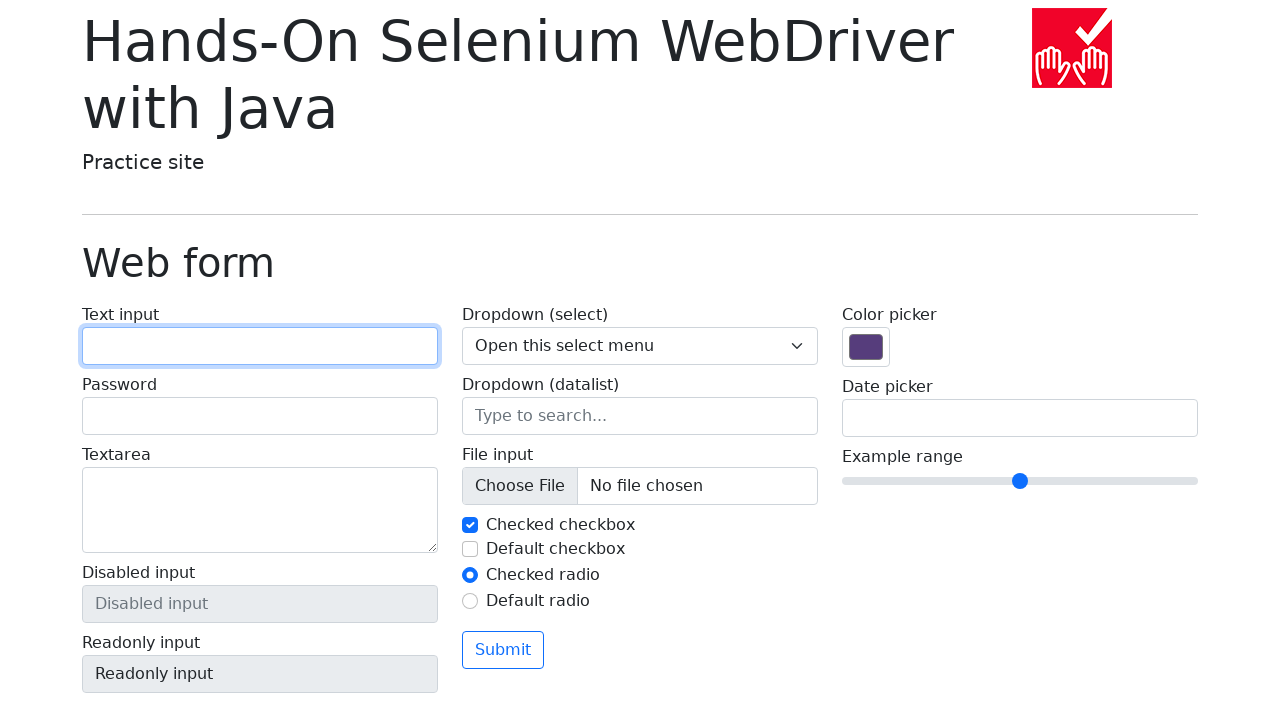